Tests dropdown selection functionality by selecting an option by its value from a dropdown menu

Starting URL: https://the-internet.herokuapp.com/dropdown

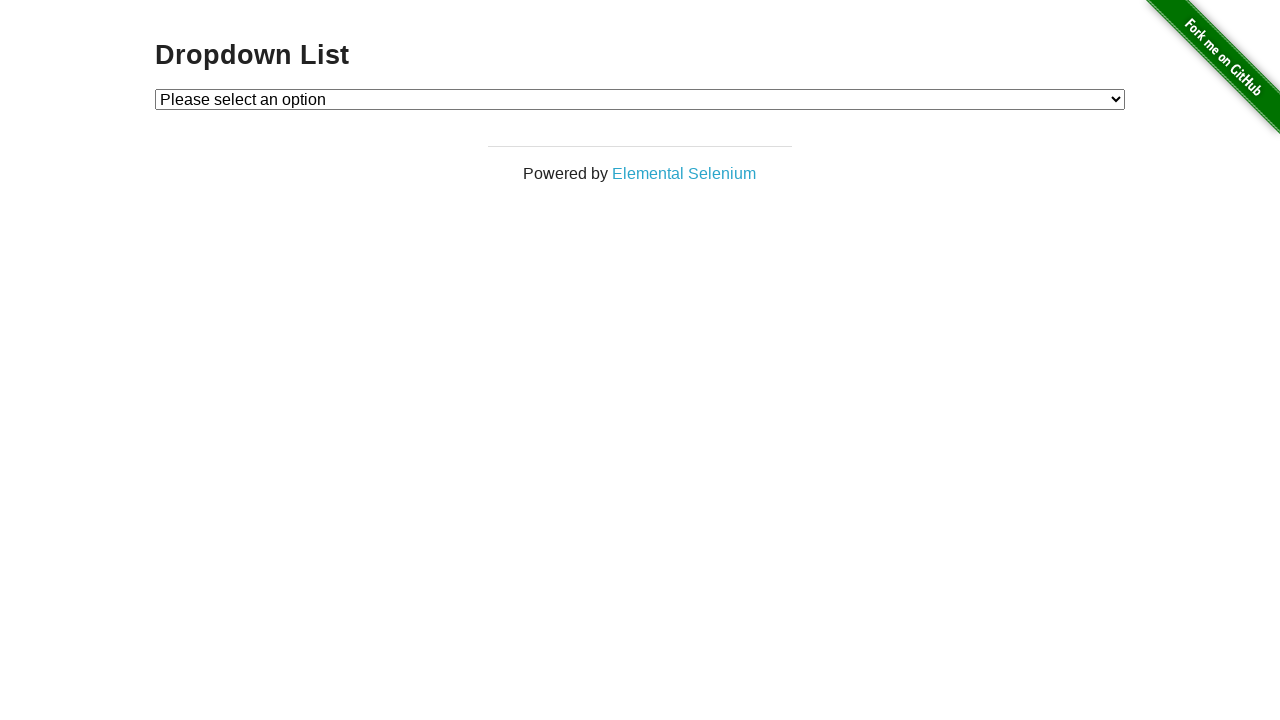

Navigated to dropdown test page
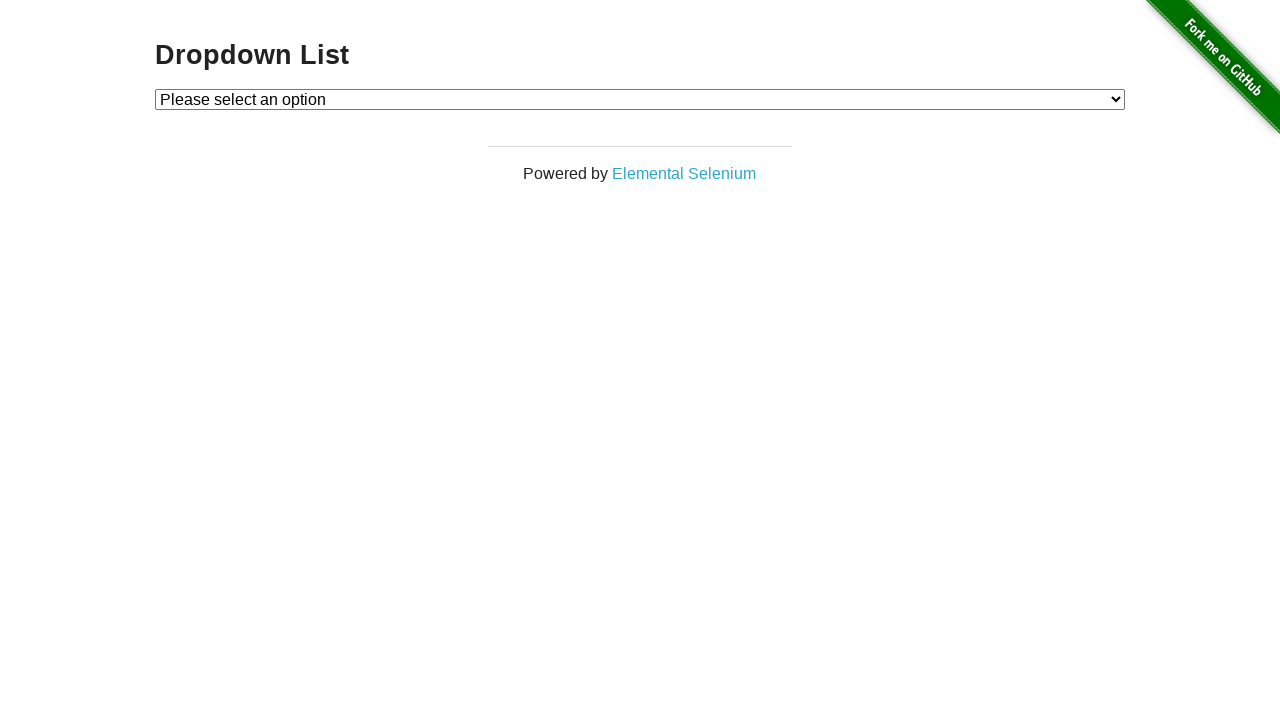

Selected option with value '1' from dropdown menu on select#dropdown
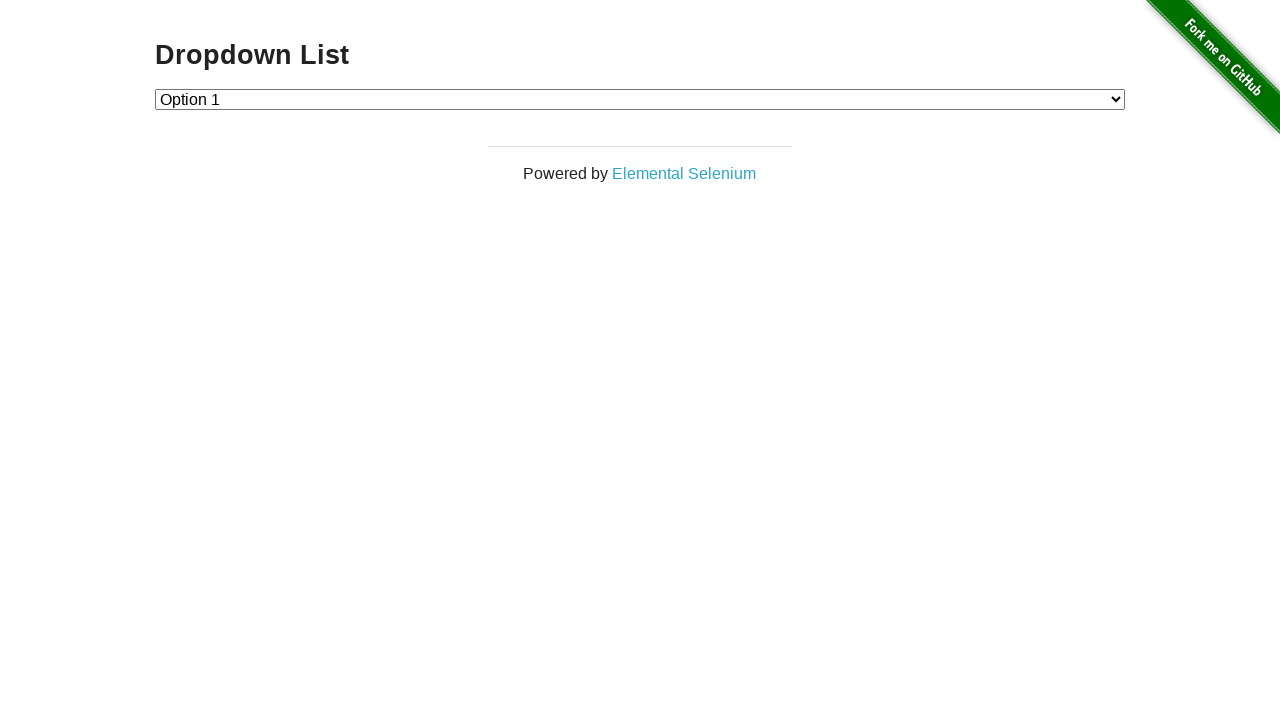

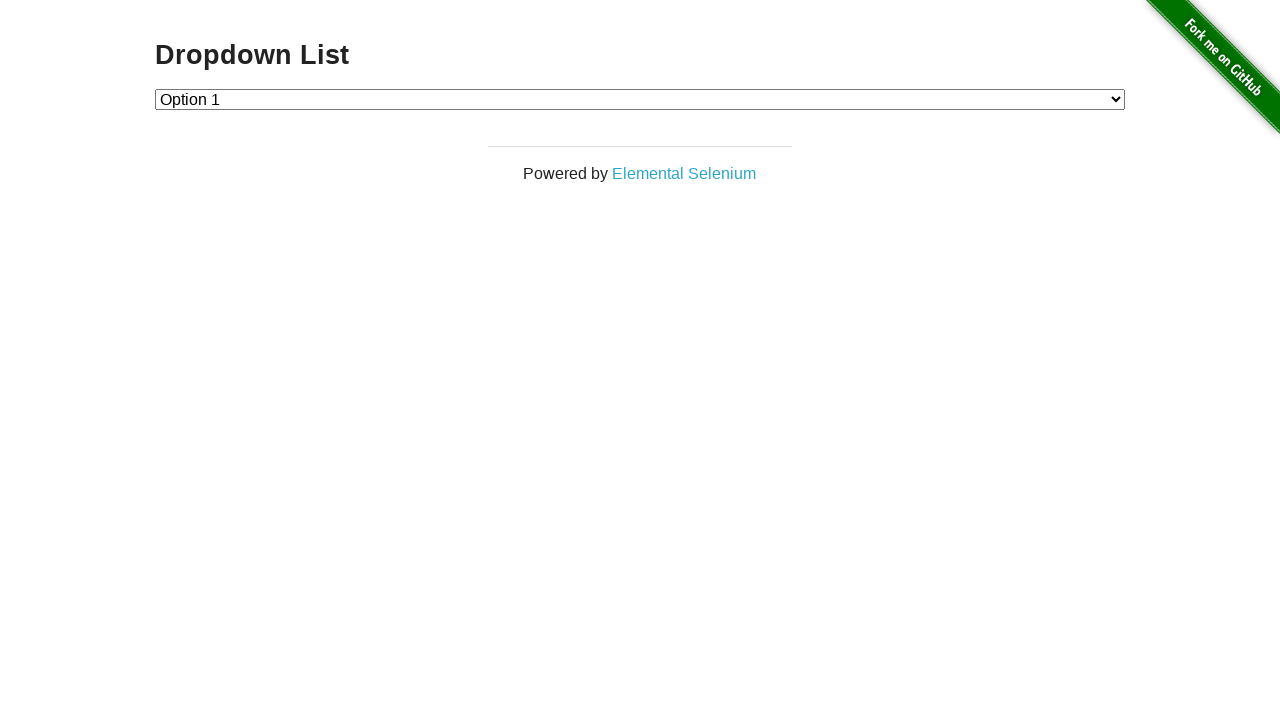